Tests finding a nested input element within a container using XPath

Starting URL: https://demoqa.com/automation-practice-form

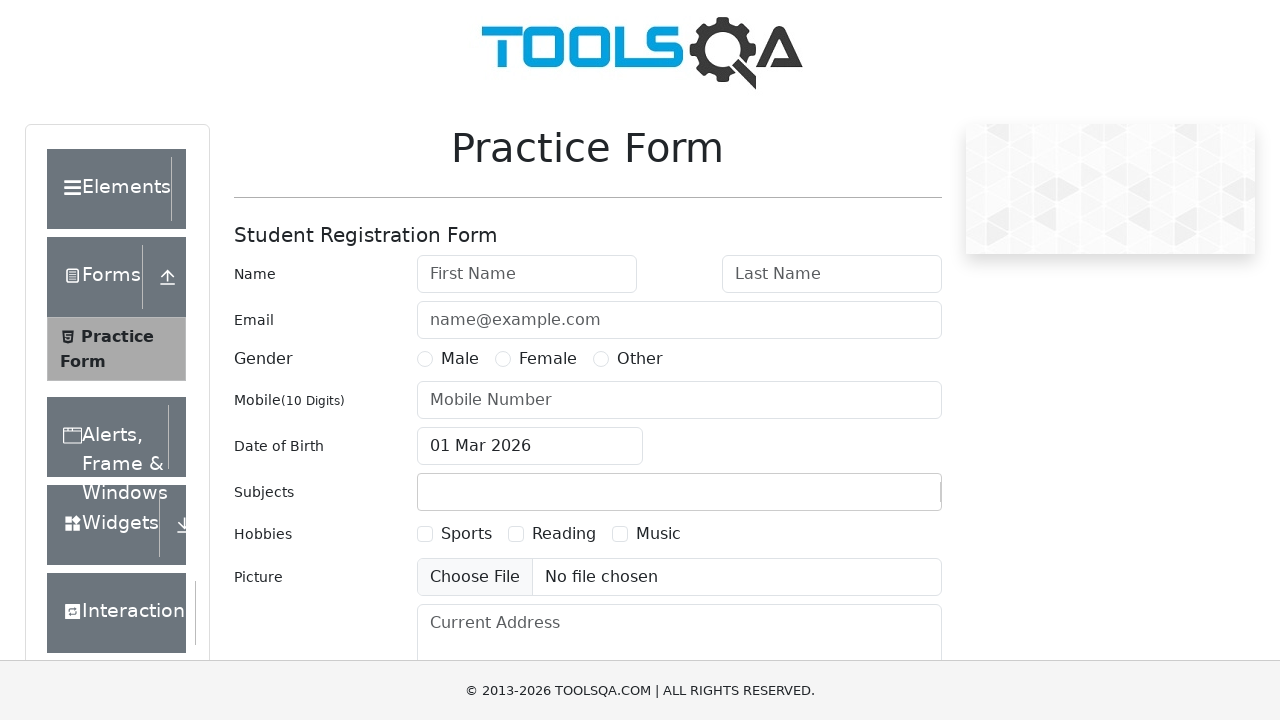

Waited for subjectsContainer element to load
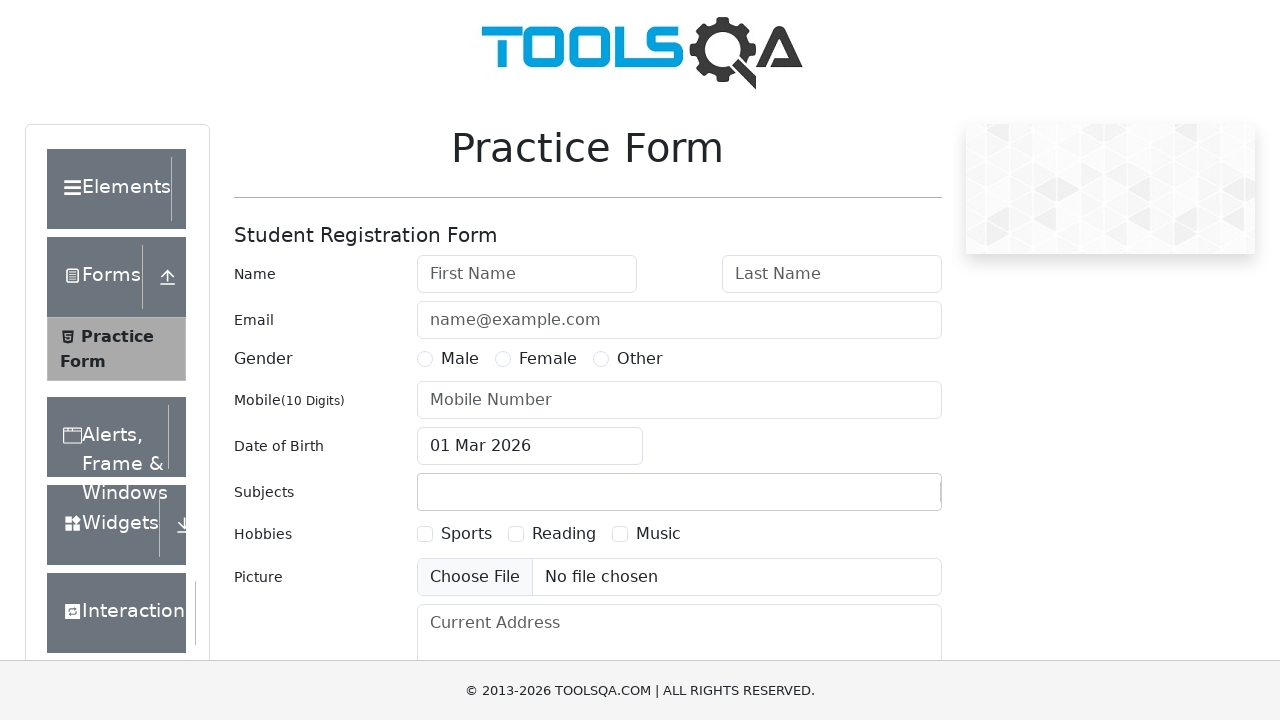

Located nested input element within subjectsContainer using XPath
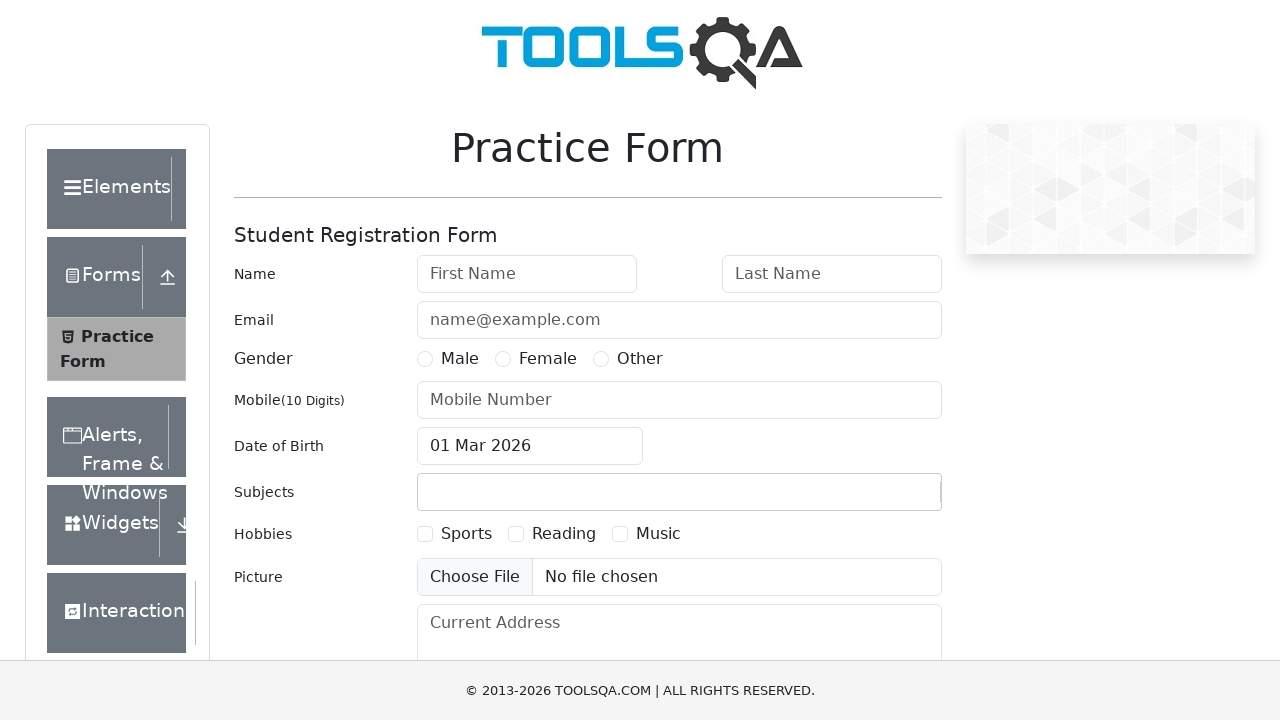

Verified nested input element has id 'subjectsInput'
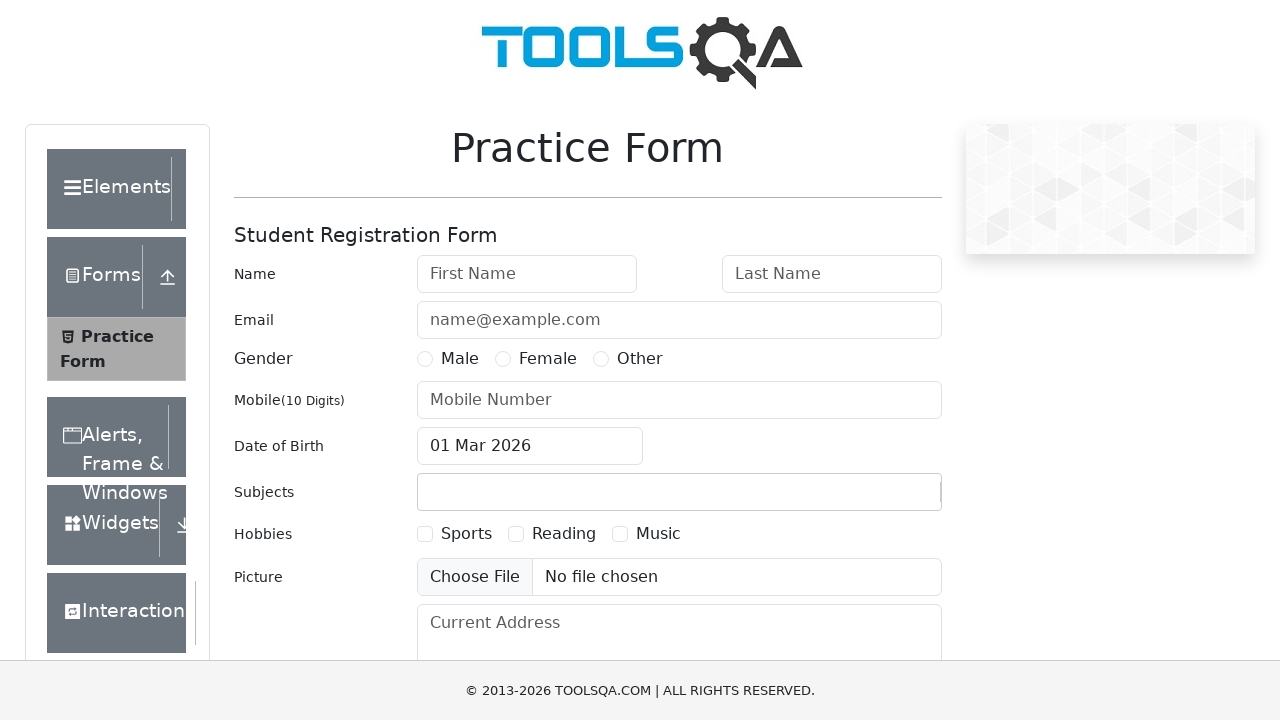

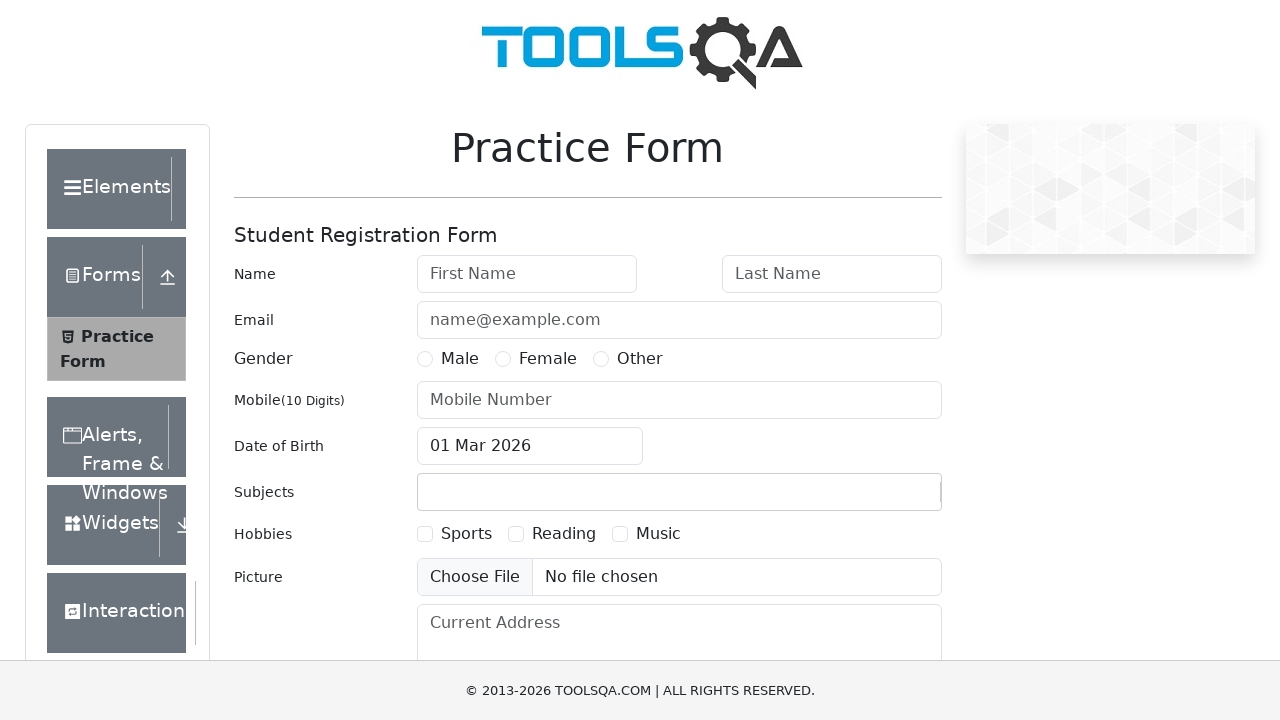